Tests checkbox functionality by verifying initial states, clicking to check the first checkbox, and clicking to uncheck the second checkbox

Starting URL: https://the-internet.herokuapp.com/checkboxes

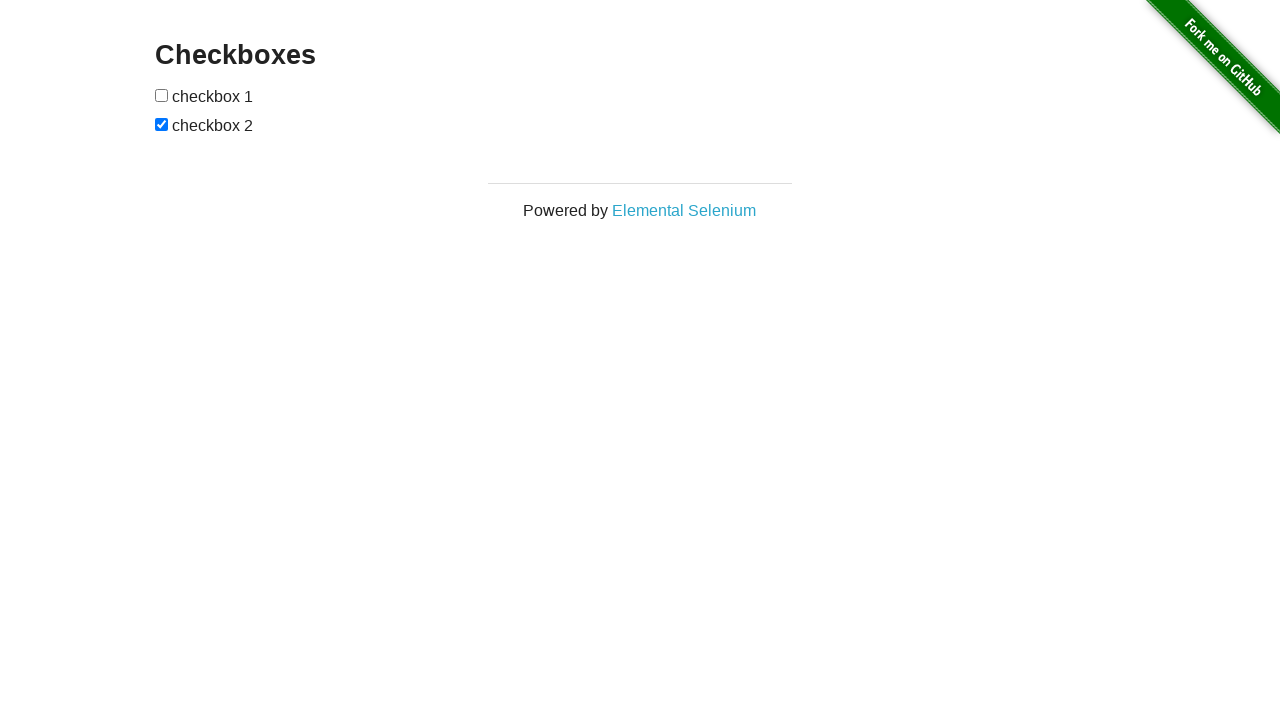

Located all checkboxes on the page
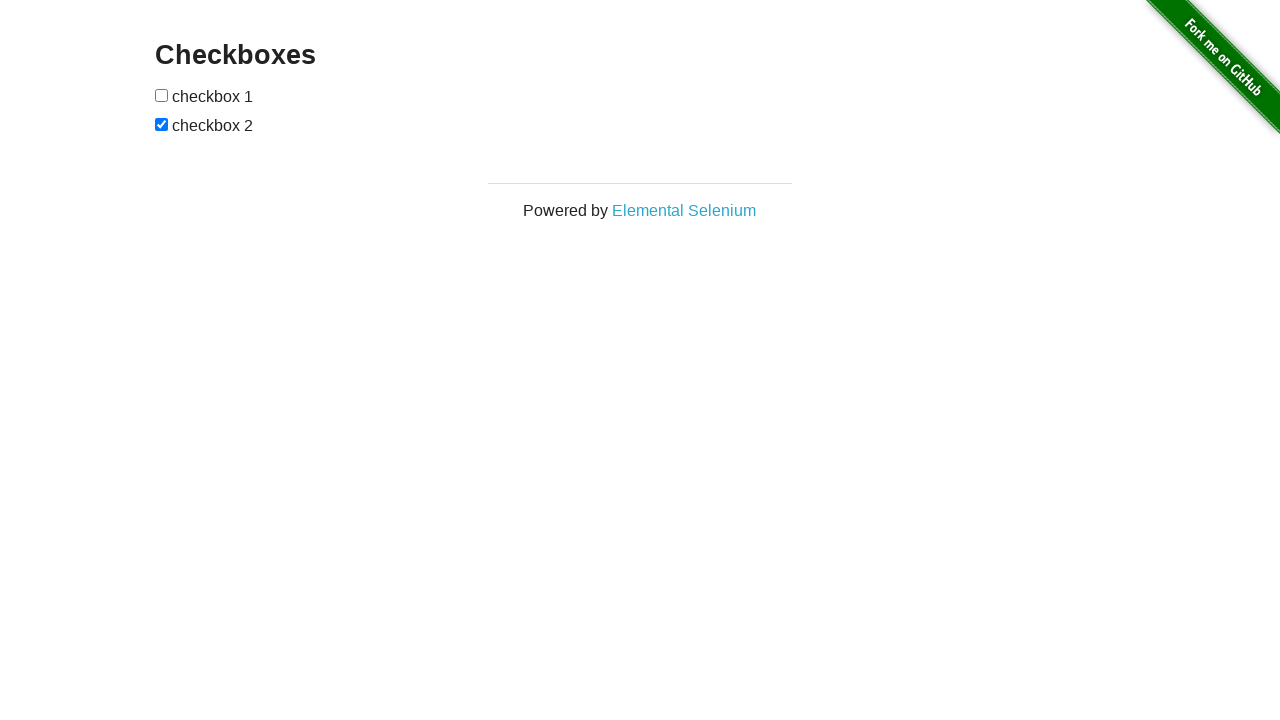

Verified first checkbox is initially unchecked
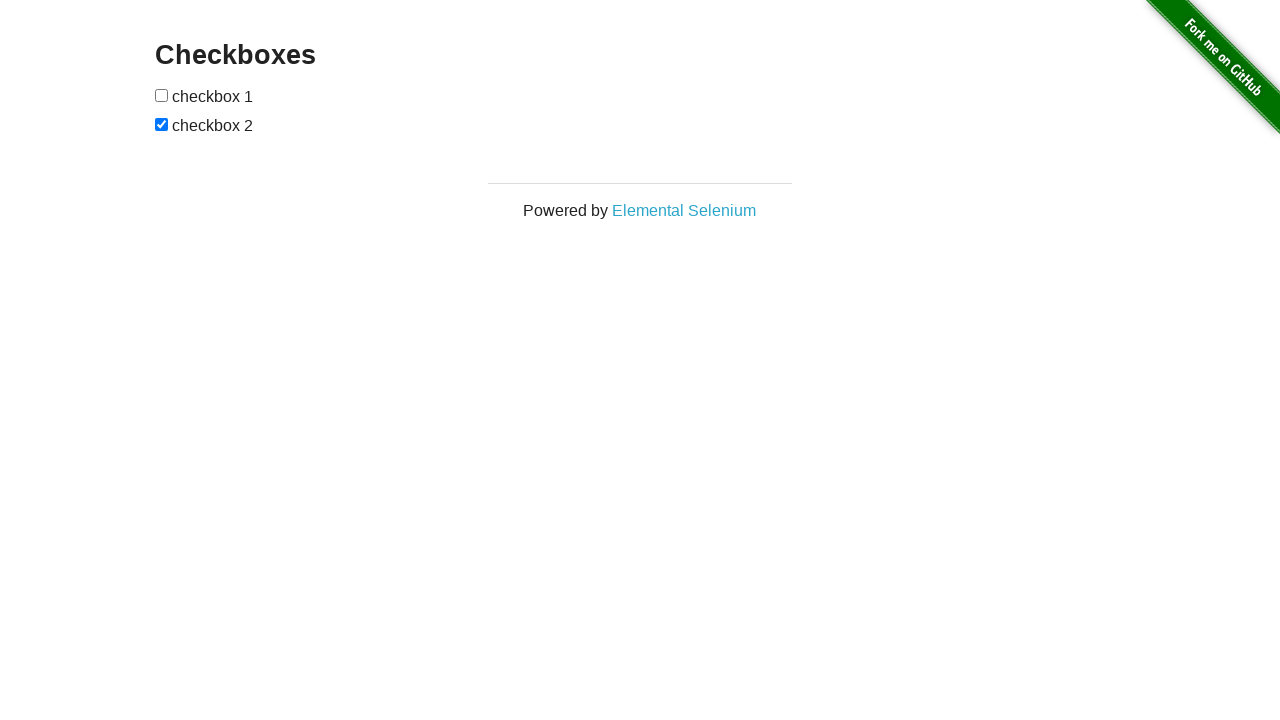

Clicked the first checkbox to check it at (162, 95) on [type='checkbox'] >> nth=0
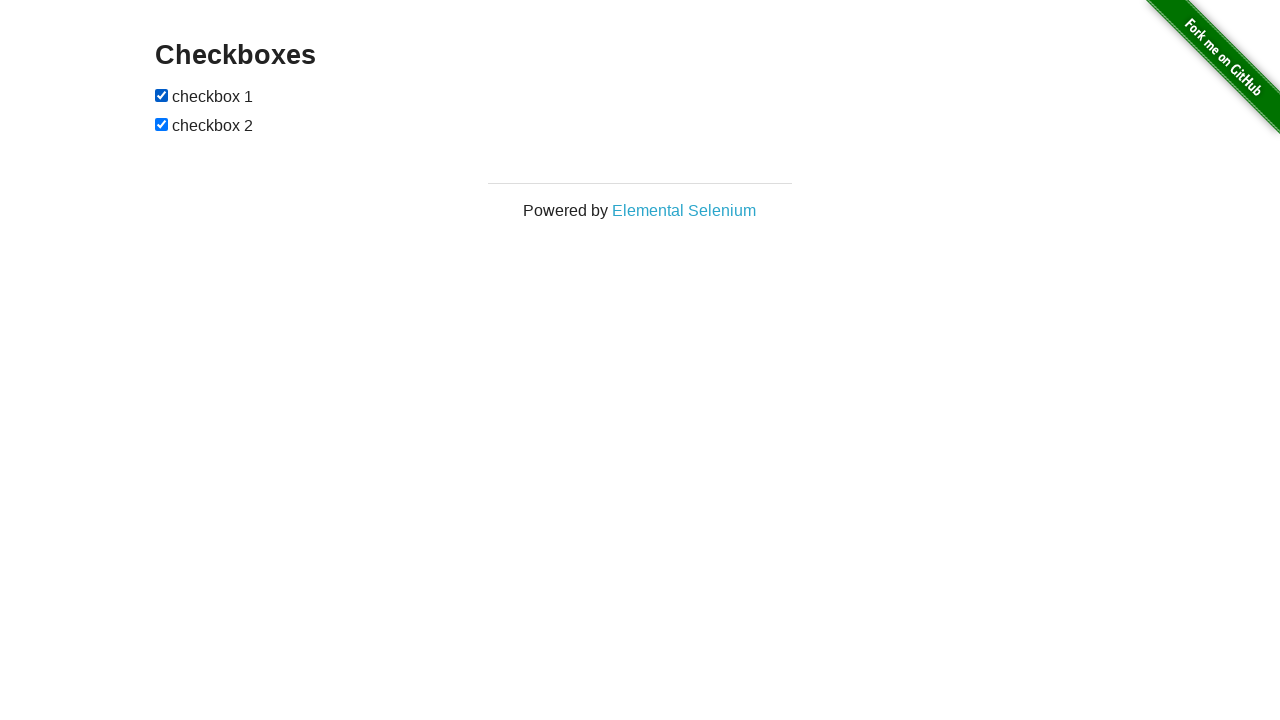

Verified first checkbox is now checked
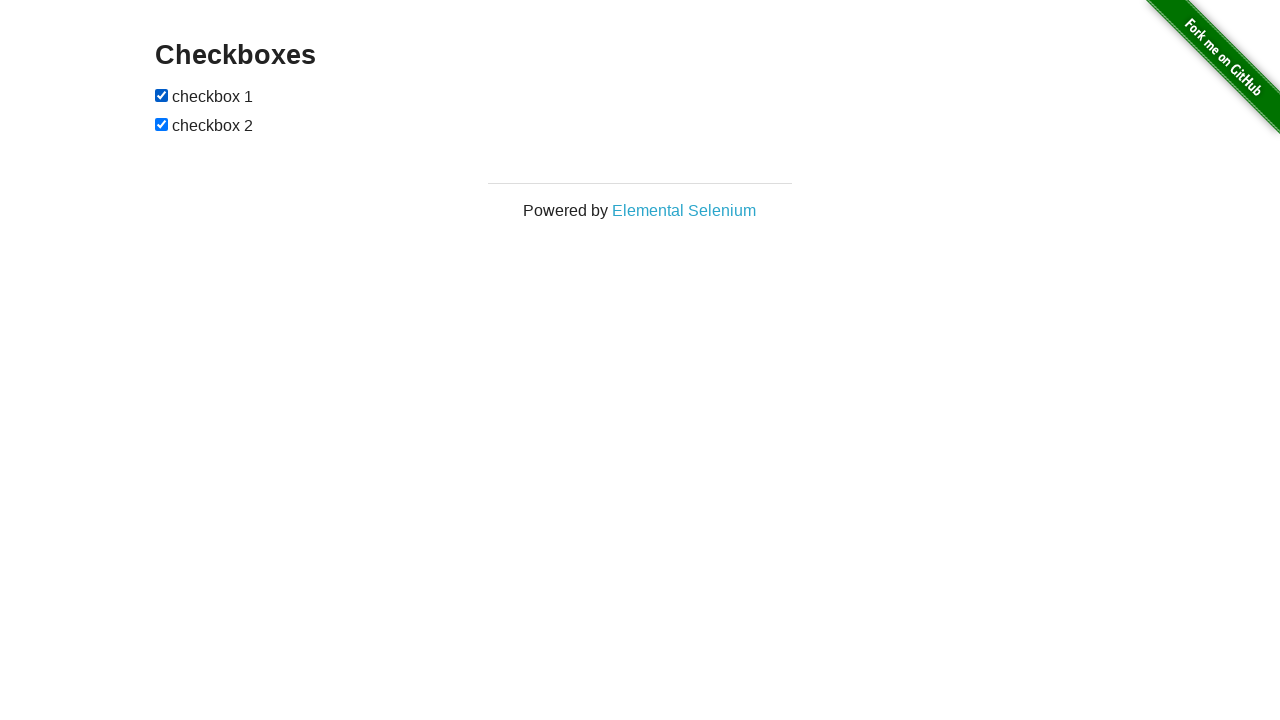

Verified second checkbox is initially checked
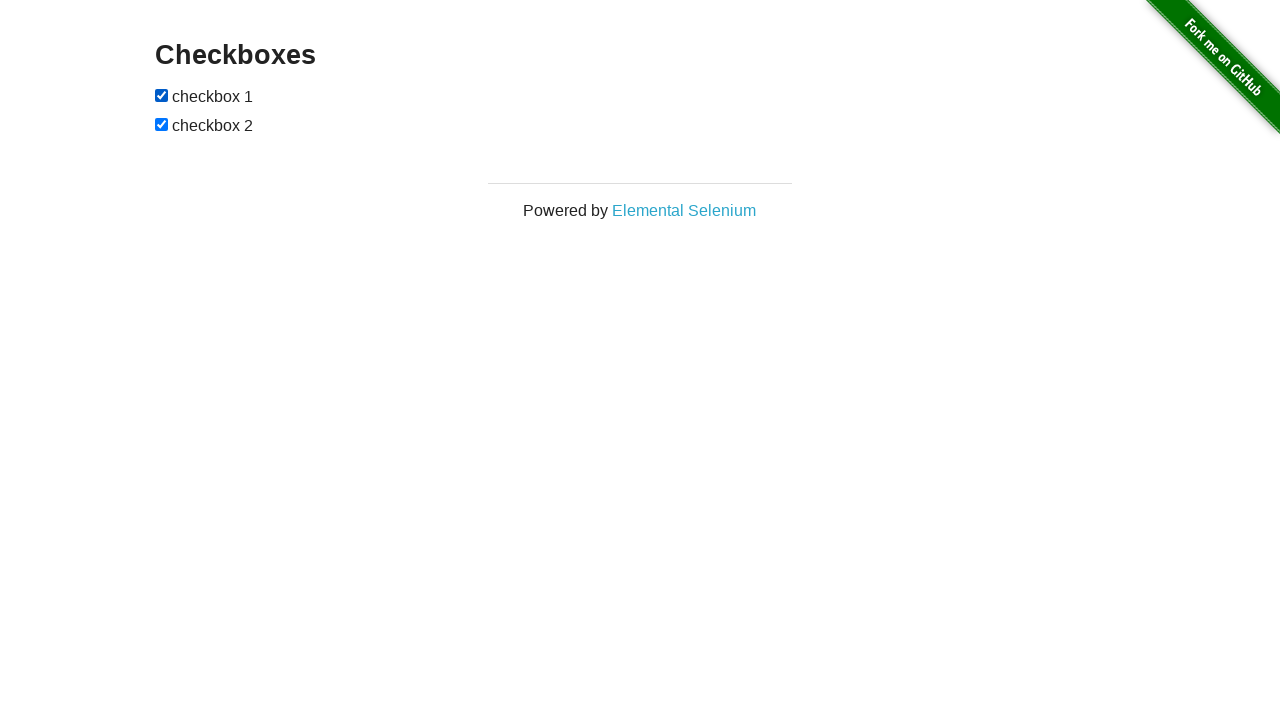

Clicked the second checkbox to uncheck it at (162, 124) on [type='checkbox'] >> nth=1
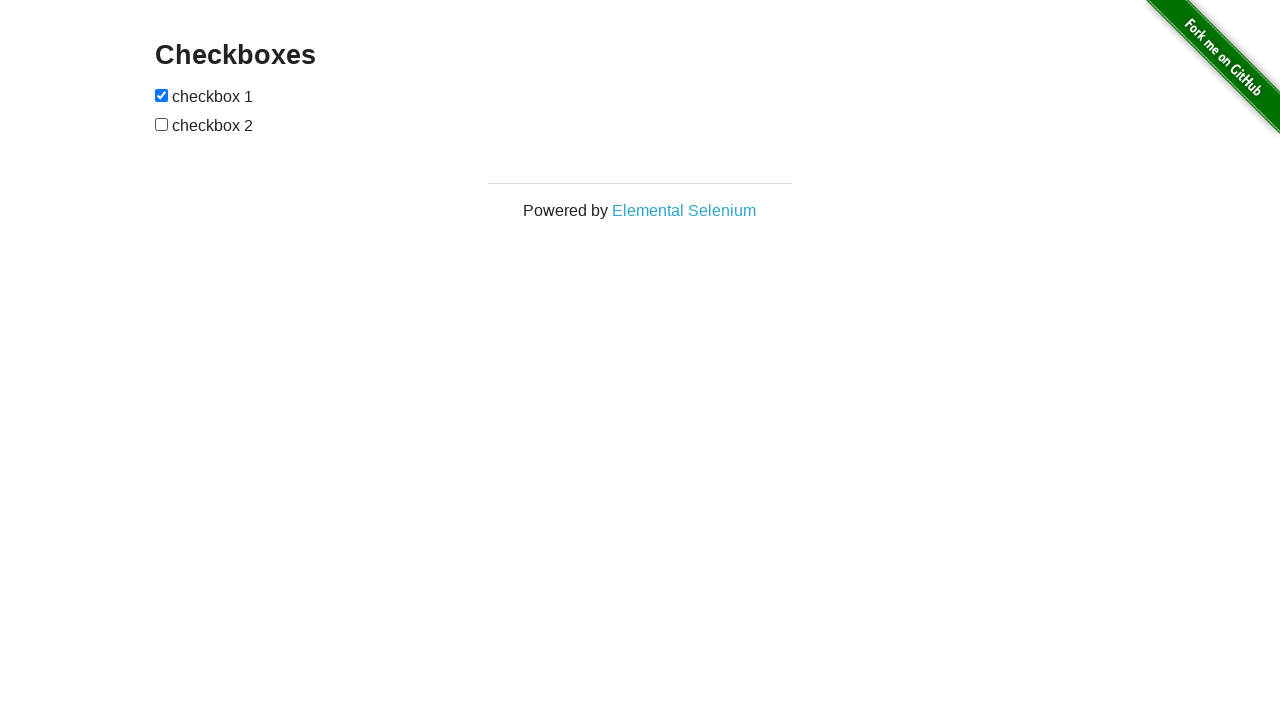

Verified second checkbox is now unchecked
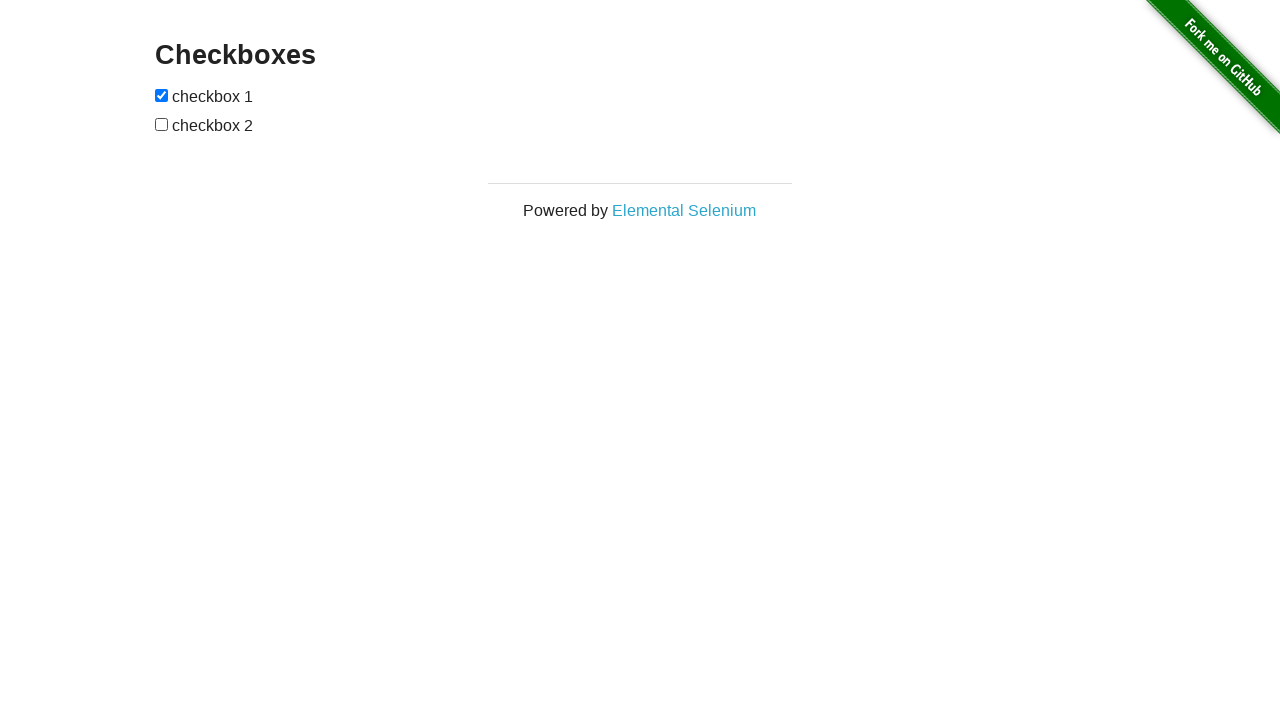

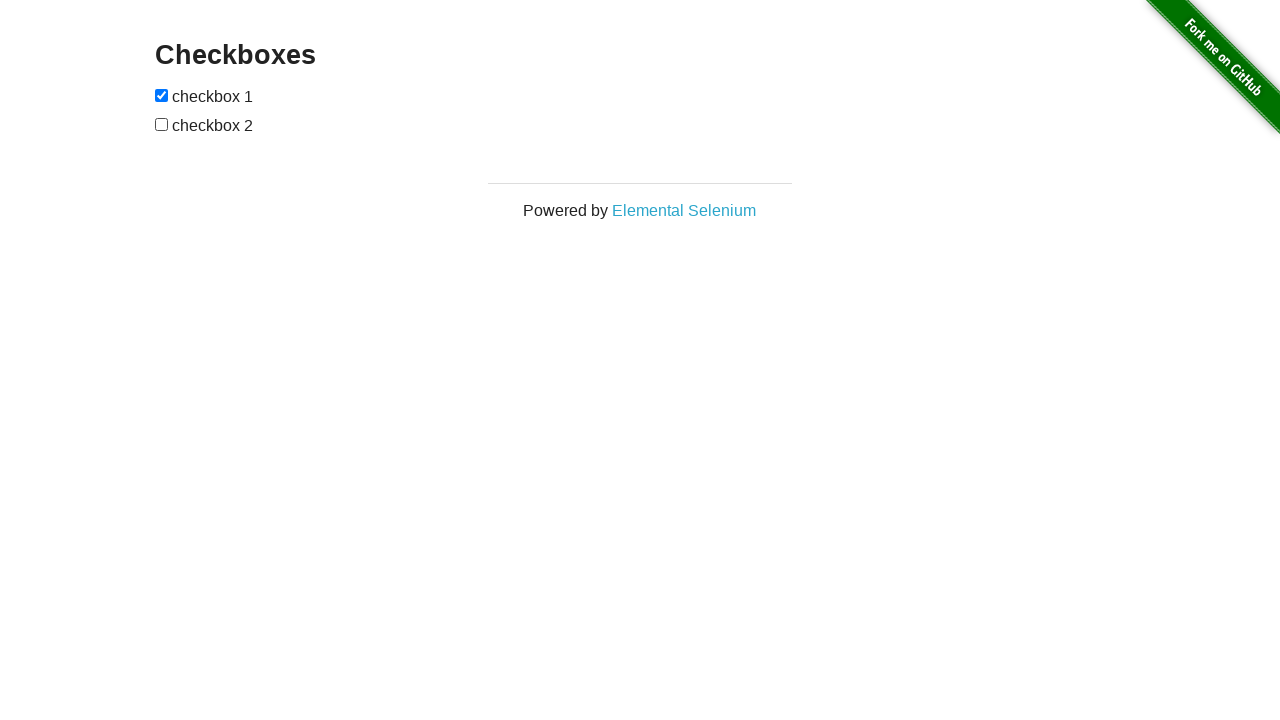